Tests a wait functionality by clicking a verify button and checking for a success message

Starting URL: http://suninjuly.github.io/wait1.html

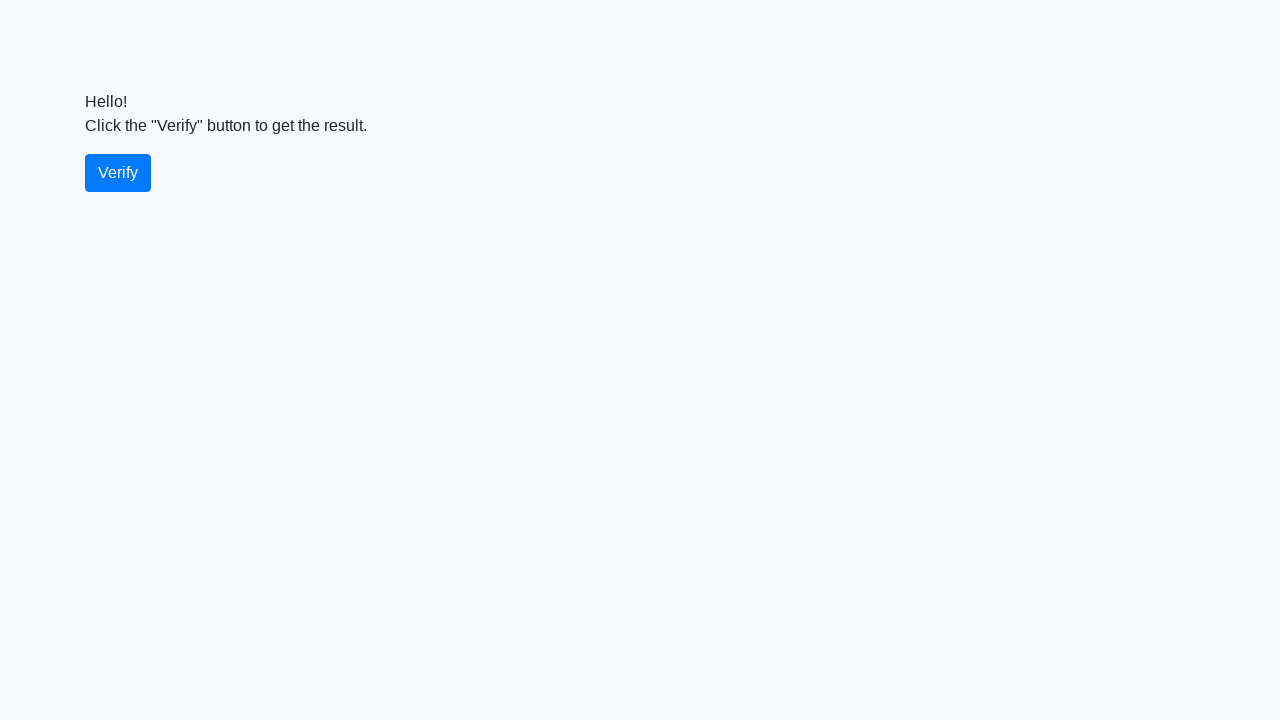

Navigated to wait functionality test page
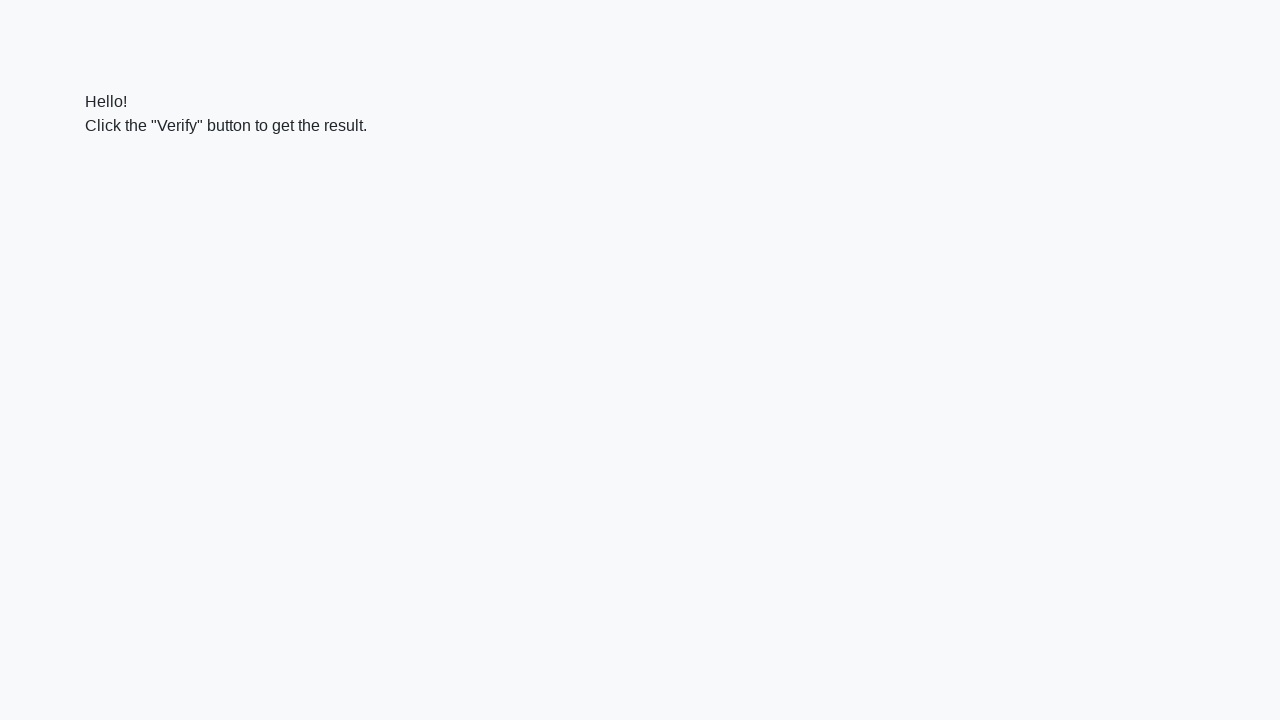

Clicked the verify button at (118, 173) on #verify
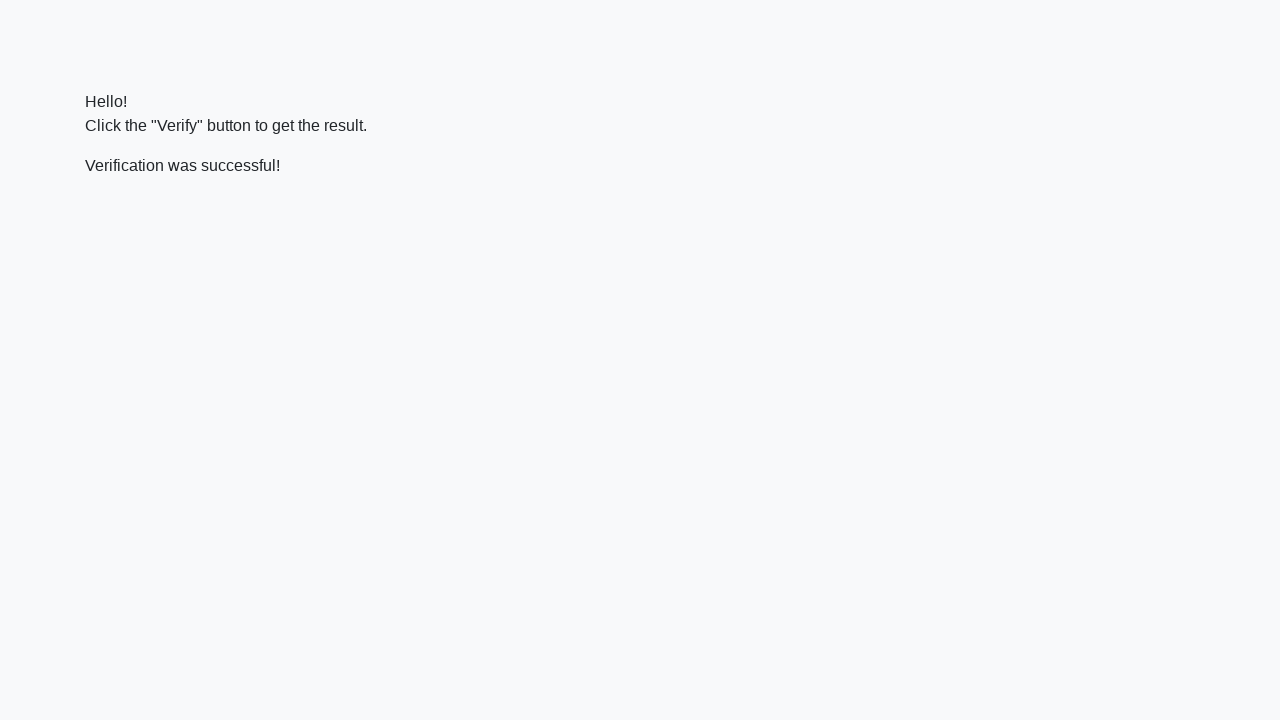

Success message element appeared
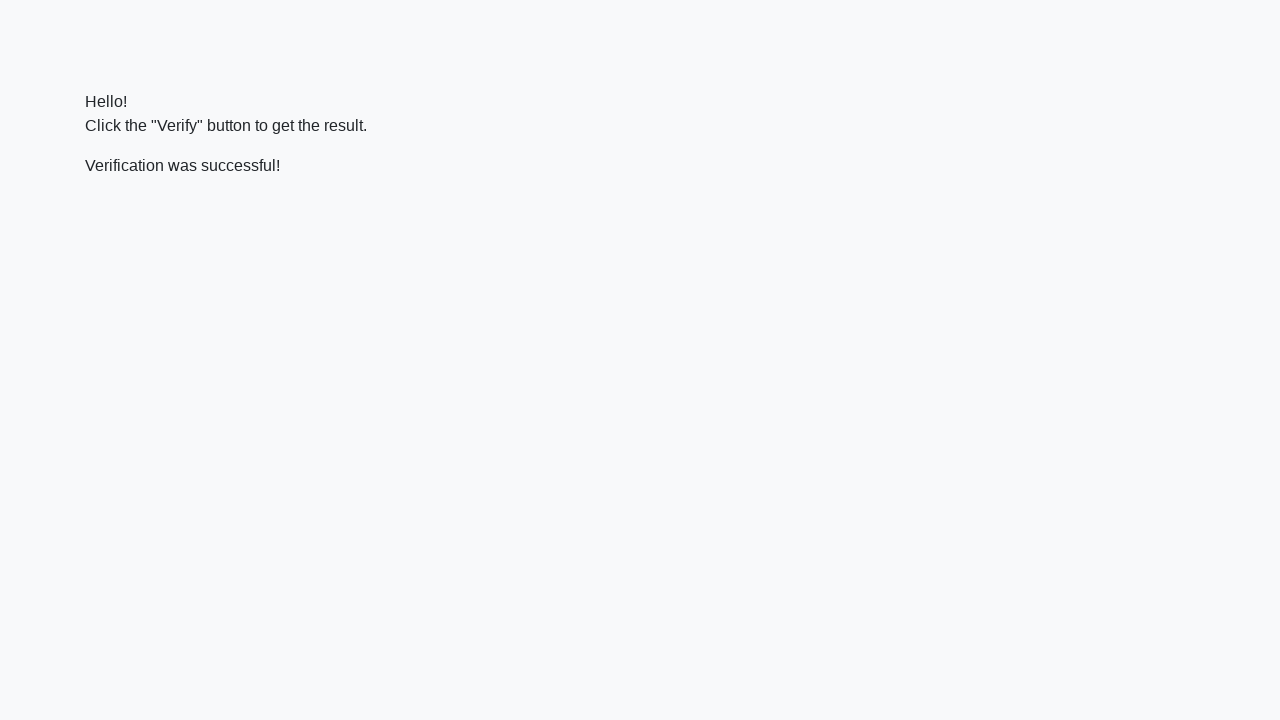

Verified success message contains 'successful' text
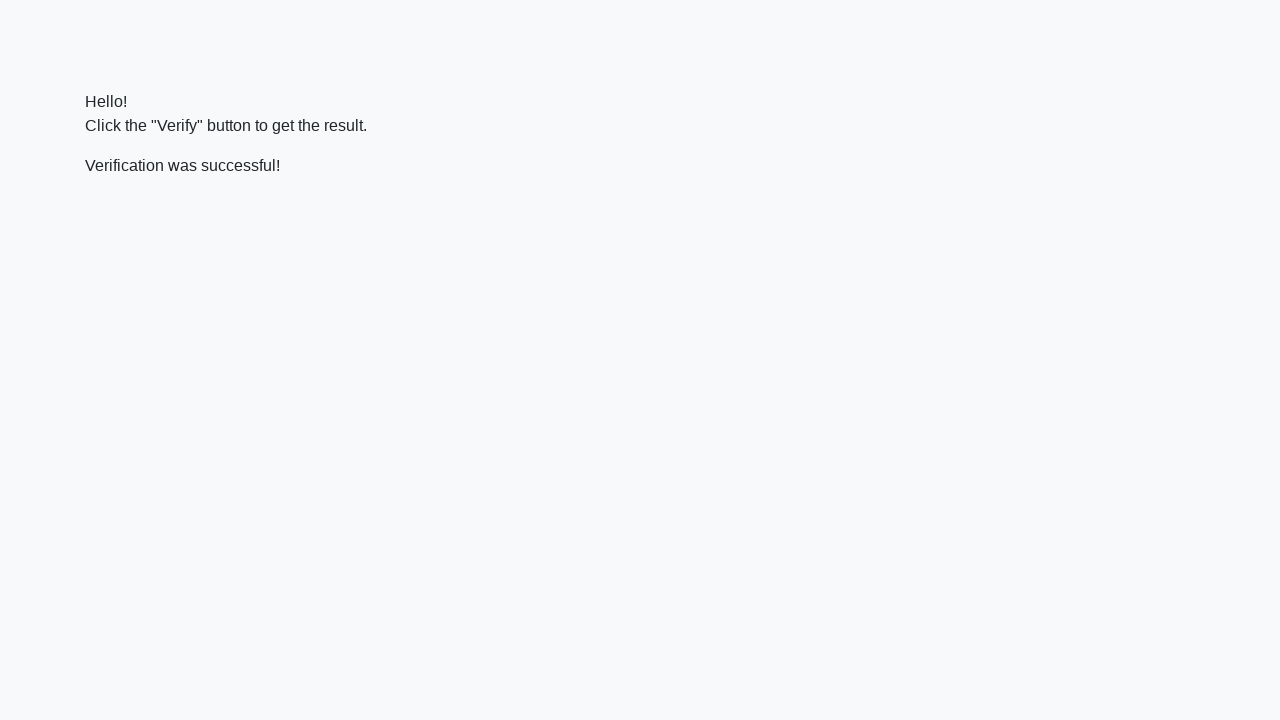

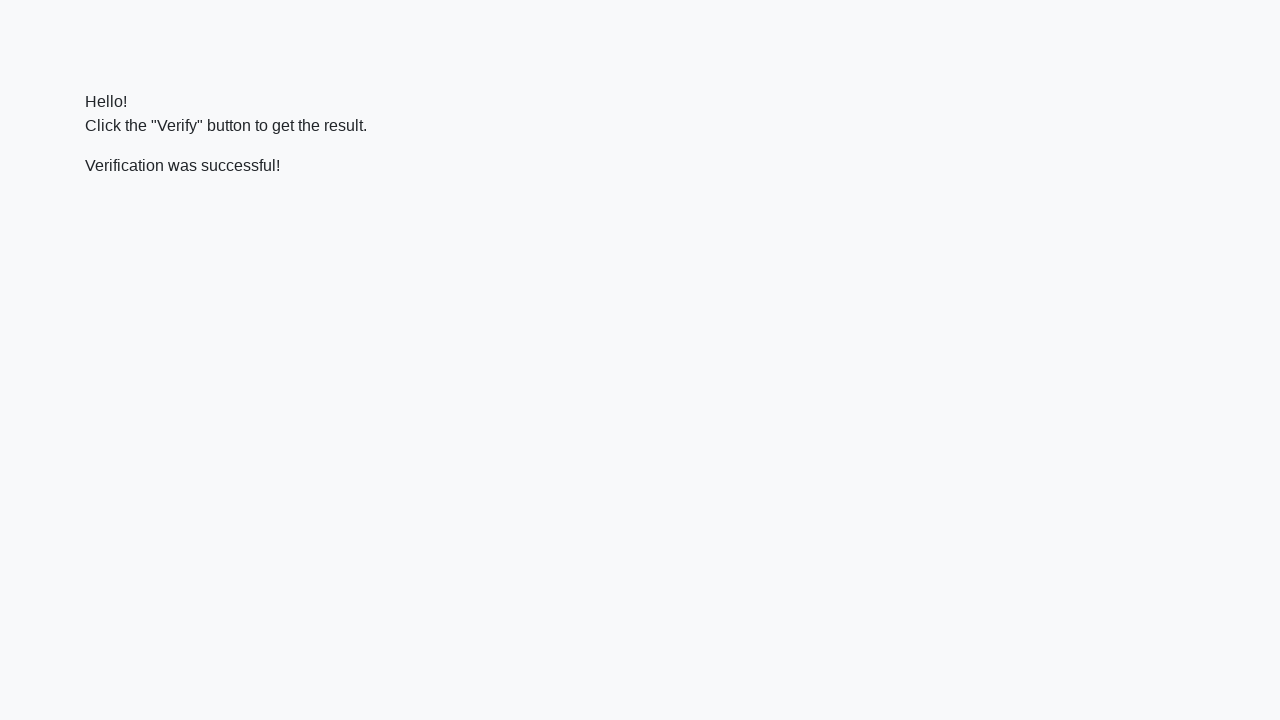